Tests JavaScript alert handling on demoqa.com by triggering three different types of alerts: a simple alert (accept), a confirmation alert (dismiss), and a prompt alert (enter text and accept)

Starting URL: https://demoqa.com/alerts

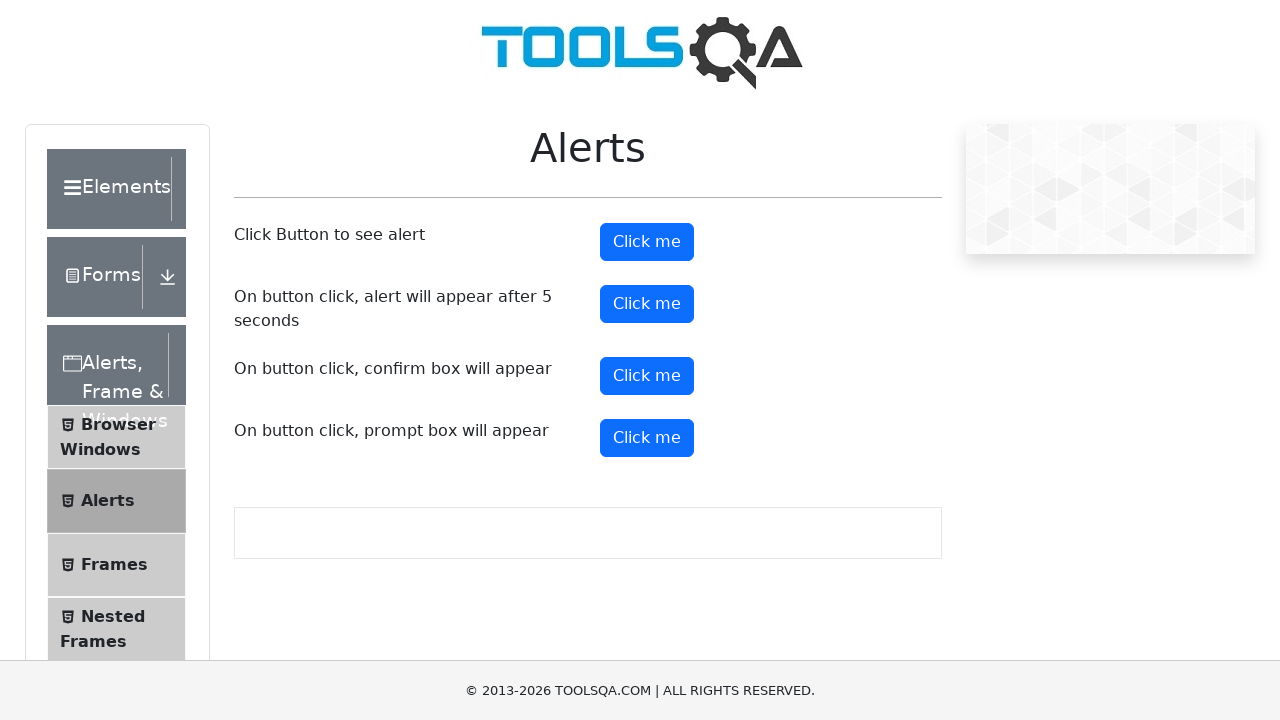

Navigated to demoqa.com/alerts
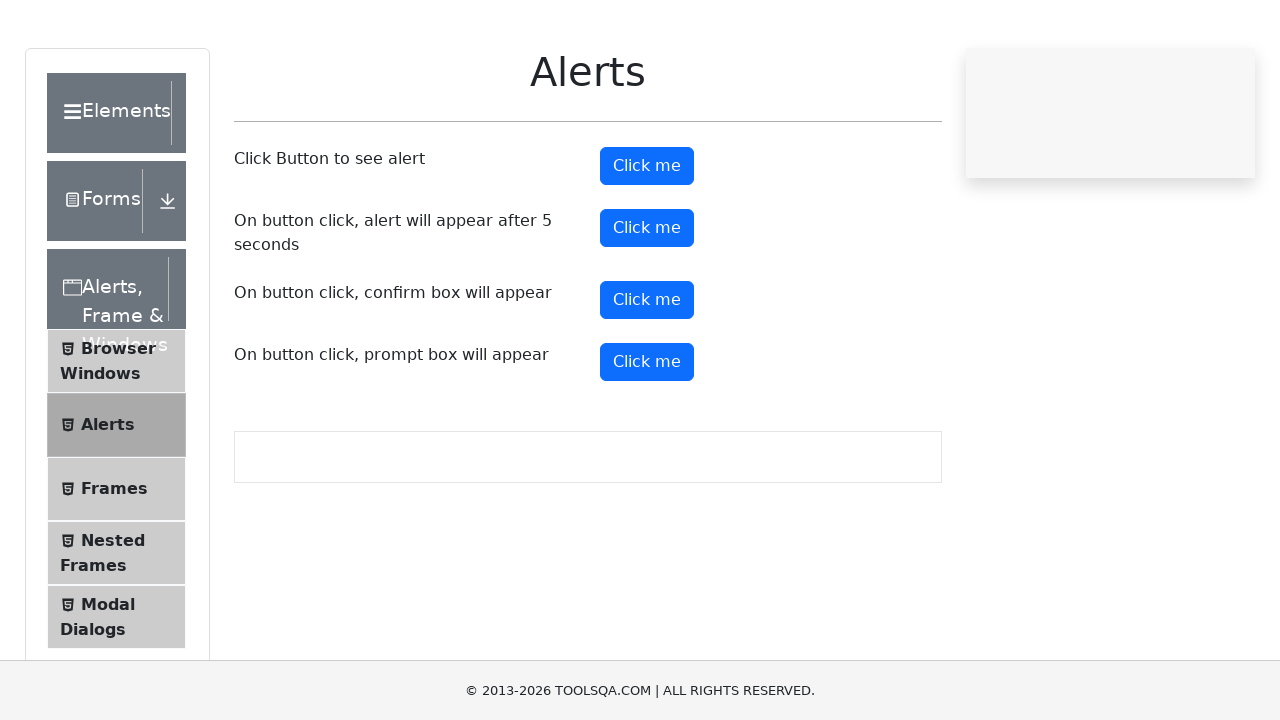

Clicked alert button to trigger simple alert at (647, 242) on #alertButton
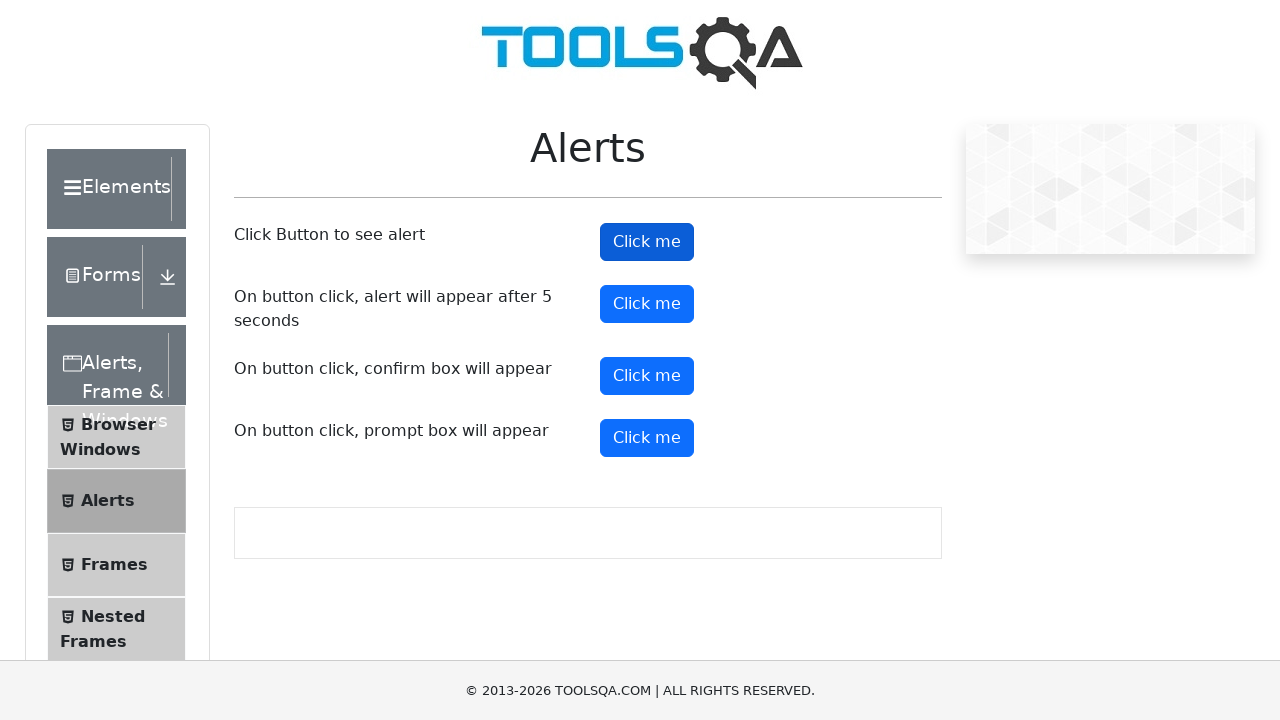

Set up dialog handler to accept simple alert
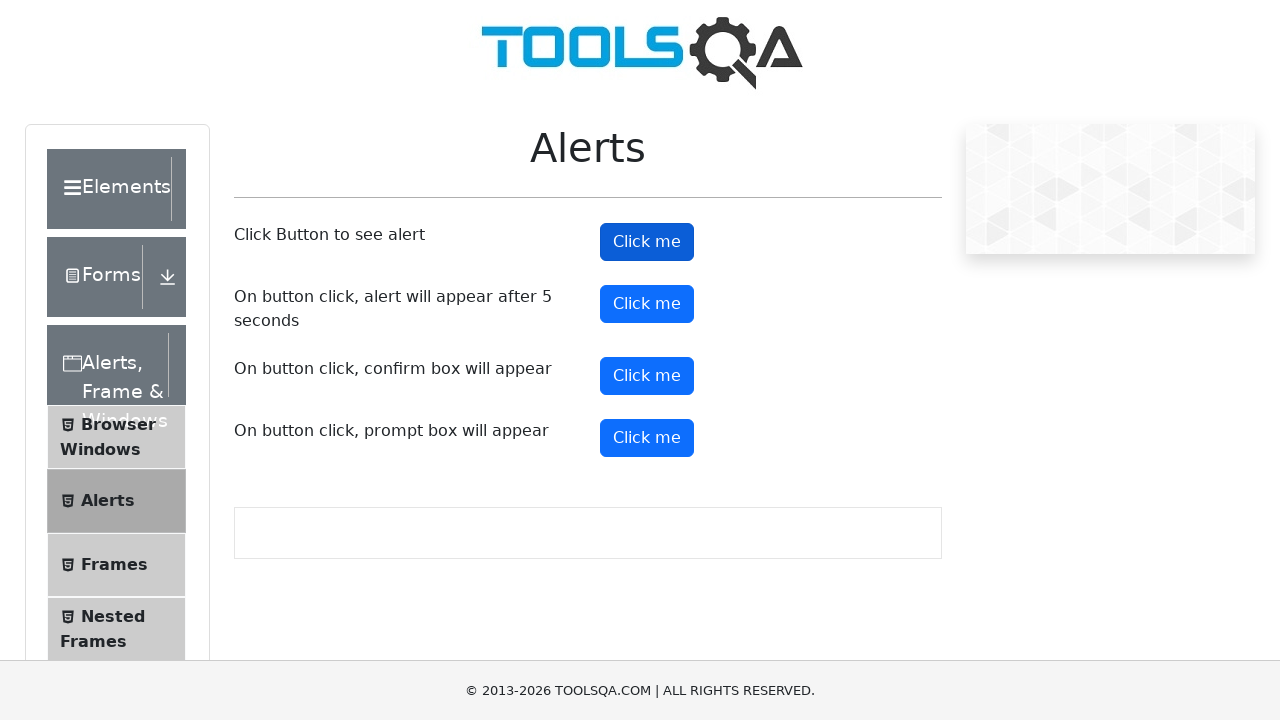

Waited for simple alert to be handled
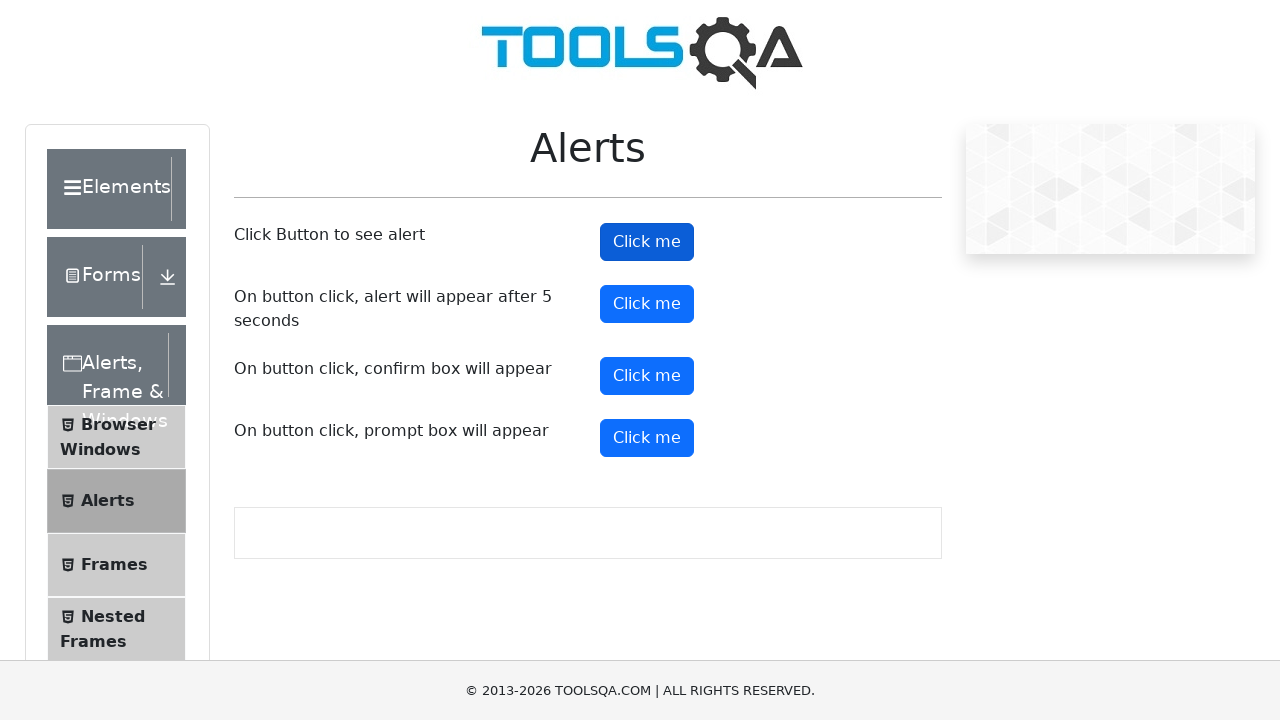

Clicked confirm button to trigger confirmation alert at (647, 376) on #confirmButton
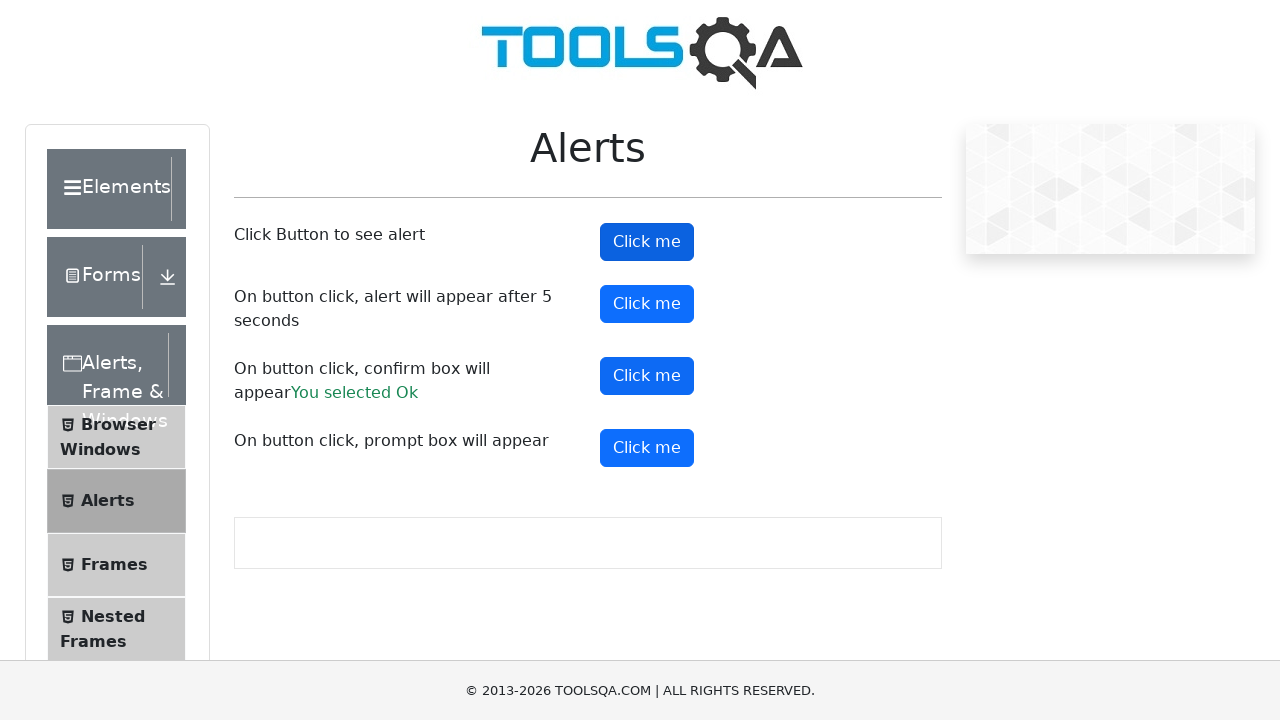

Set up dialog handler to dismiss confirmation alert
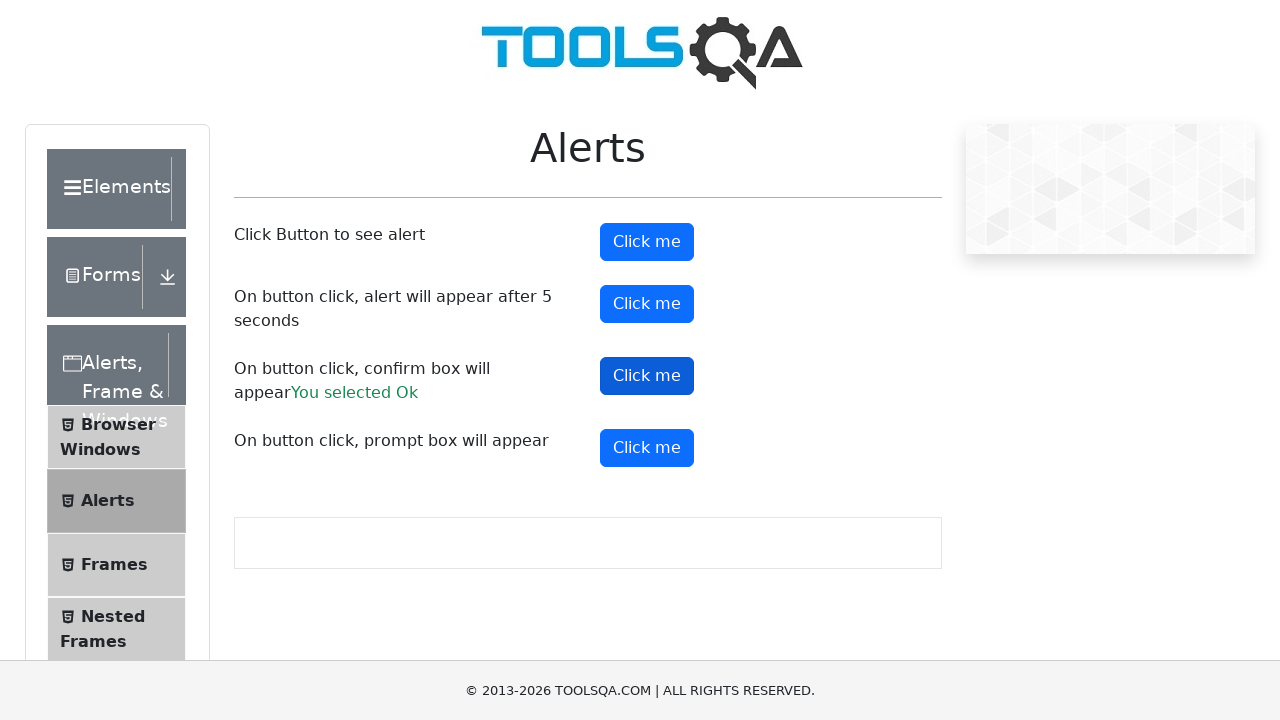

Waited for confirmation alert to be handled
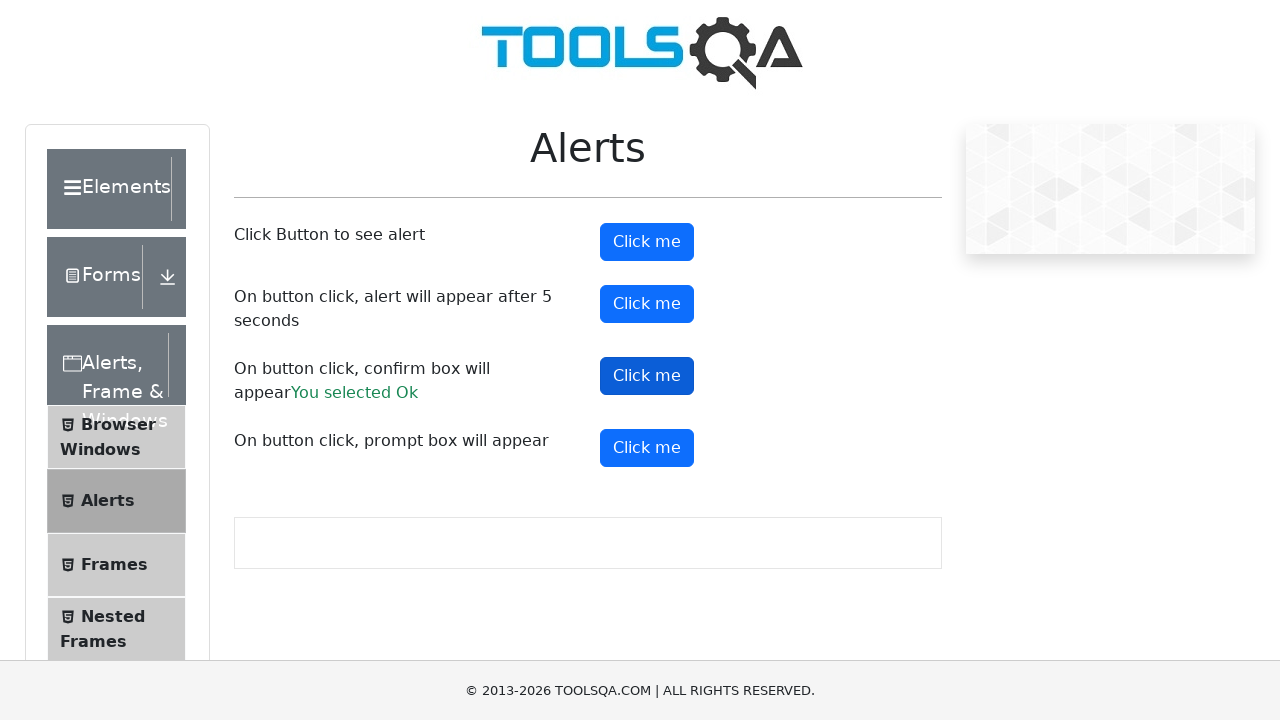

Clicked prompt button to trigger prompt alert at (647, 448) on #promtButton
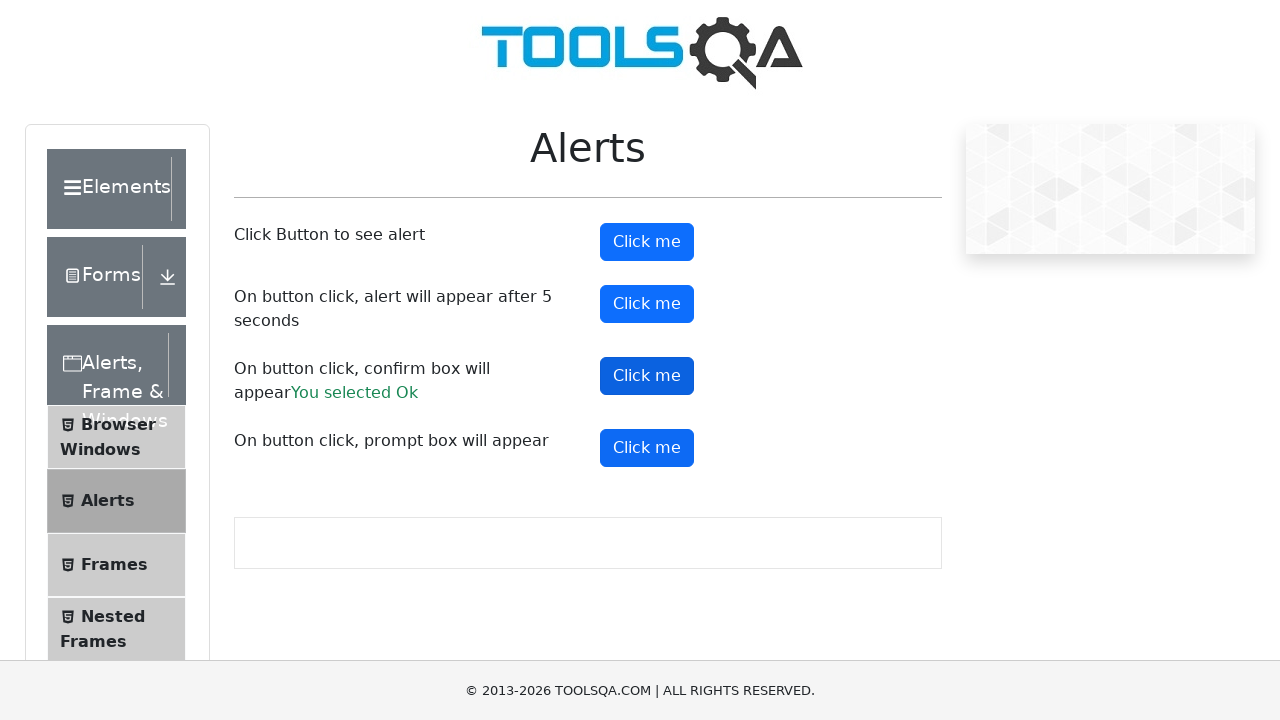

Set up dialog handler to accept prompt alert with text '1234567890'
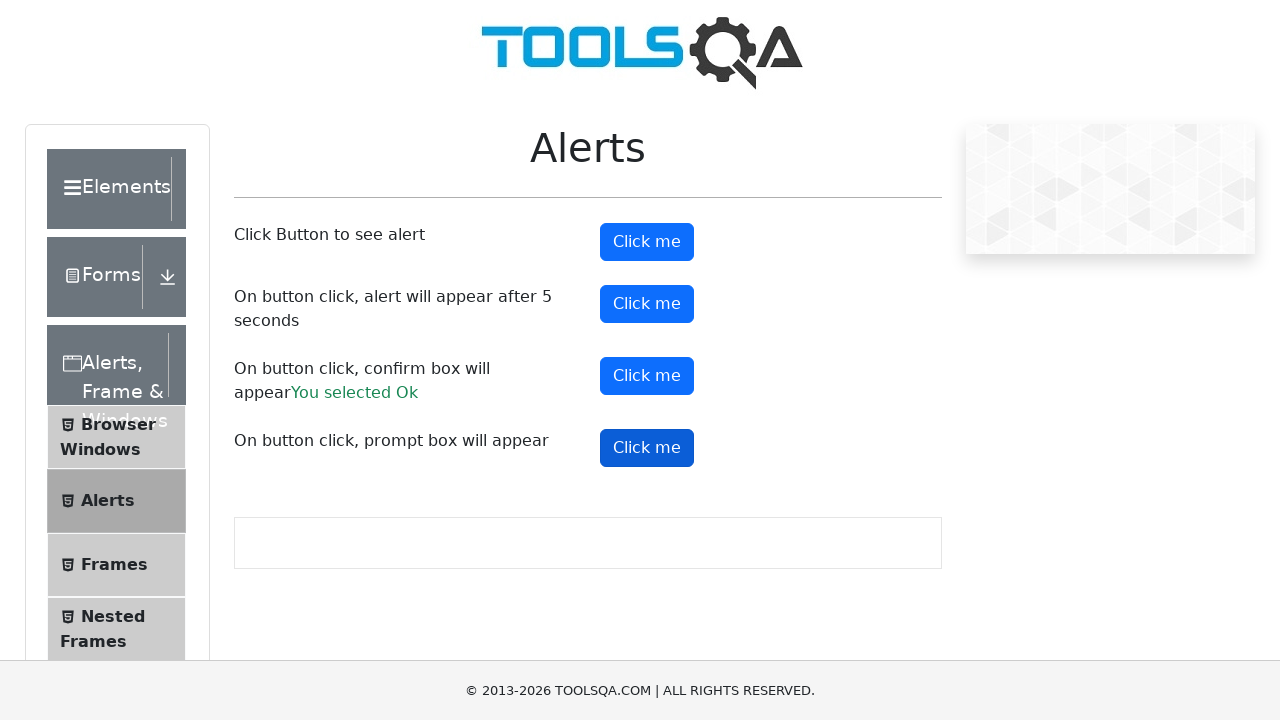

Waited for prompt alert to be handled
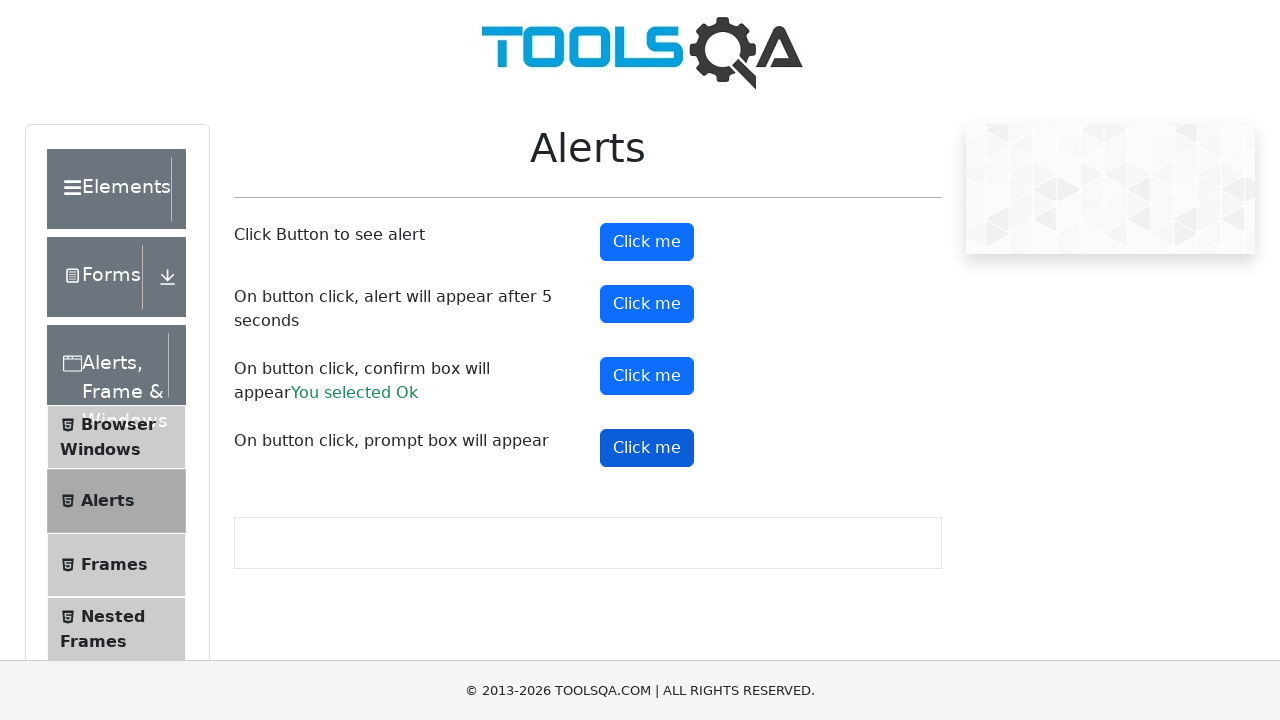

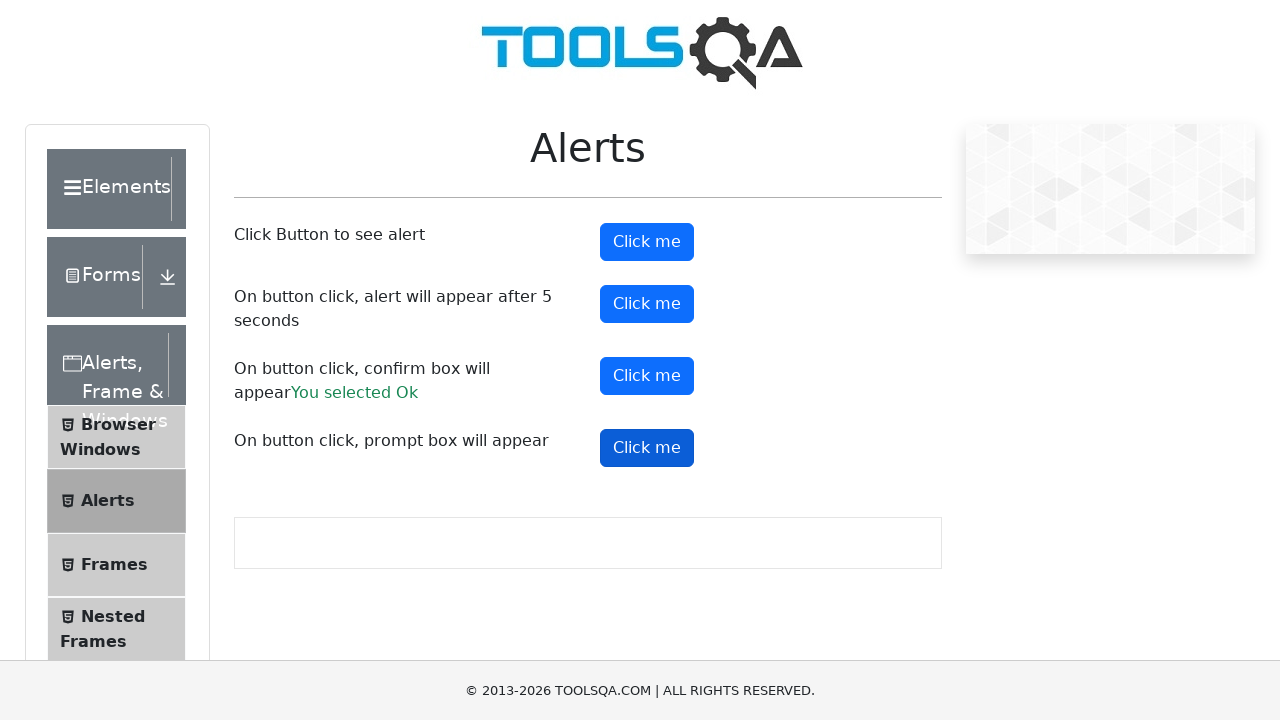